Tests that the 'software' navigation link is visible and works correctly without leading to a 404 page

Starting URL: https://crgowen.github.io

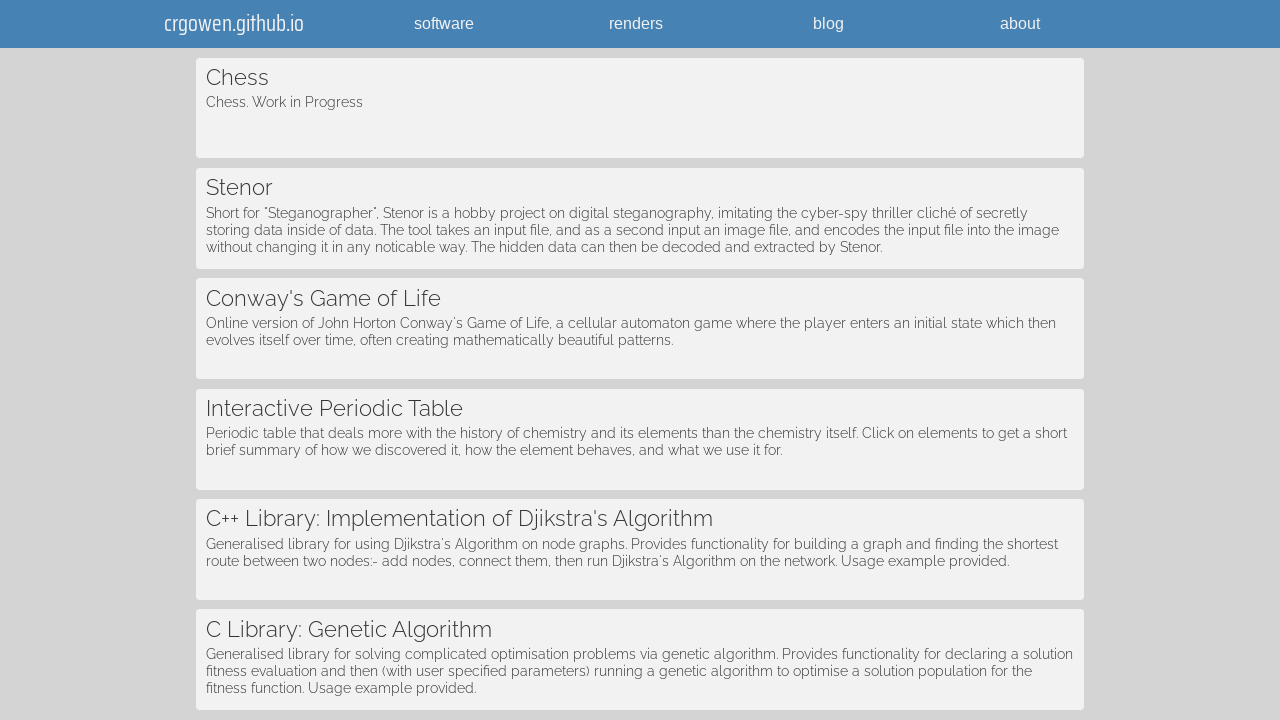

Waited for 'software' link to be visible
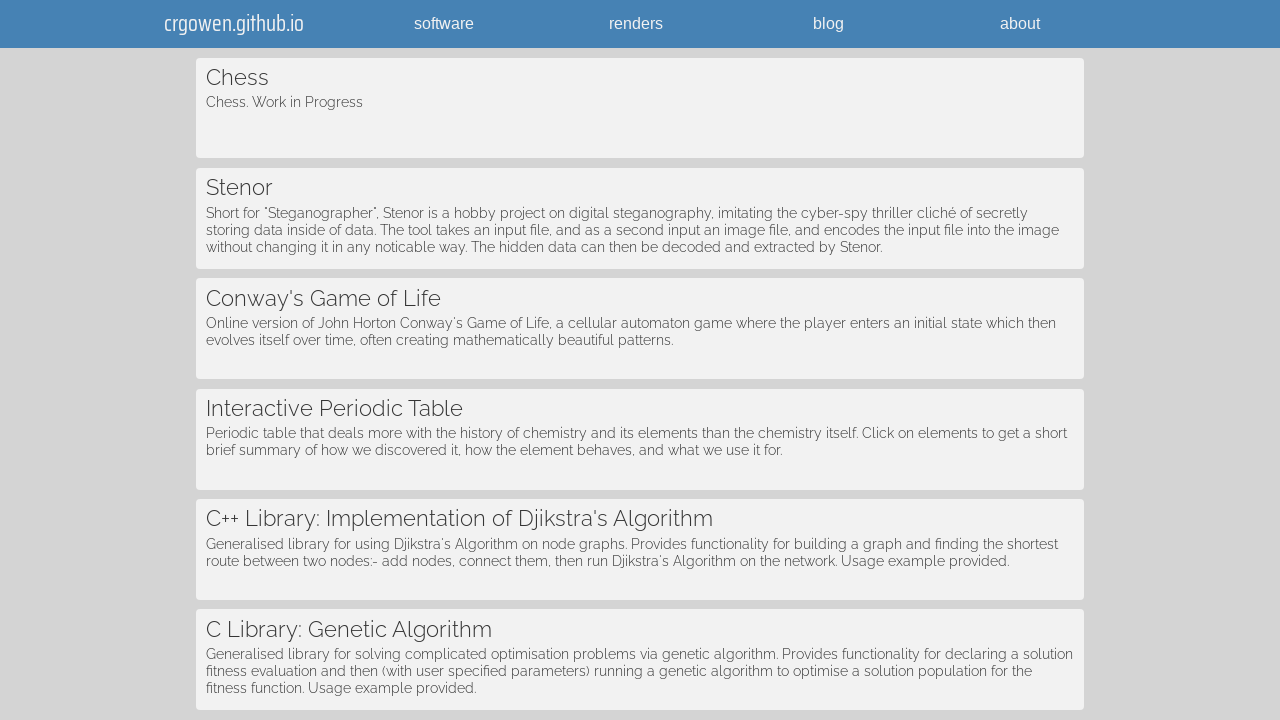

Clicked the 'software' navigation link at (444, 24) on text=software
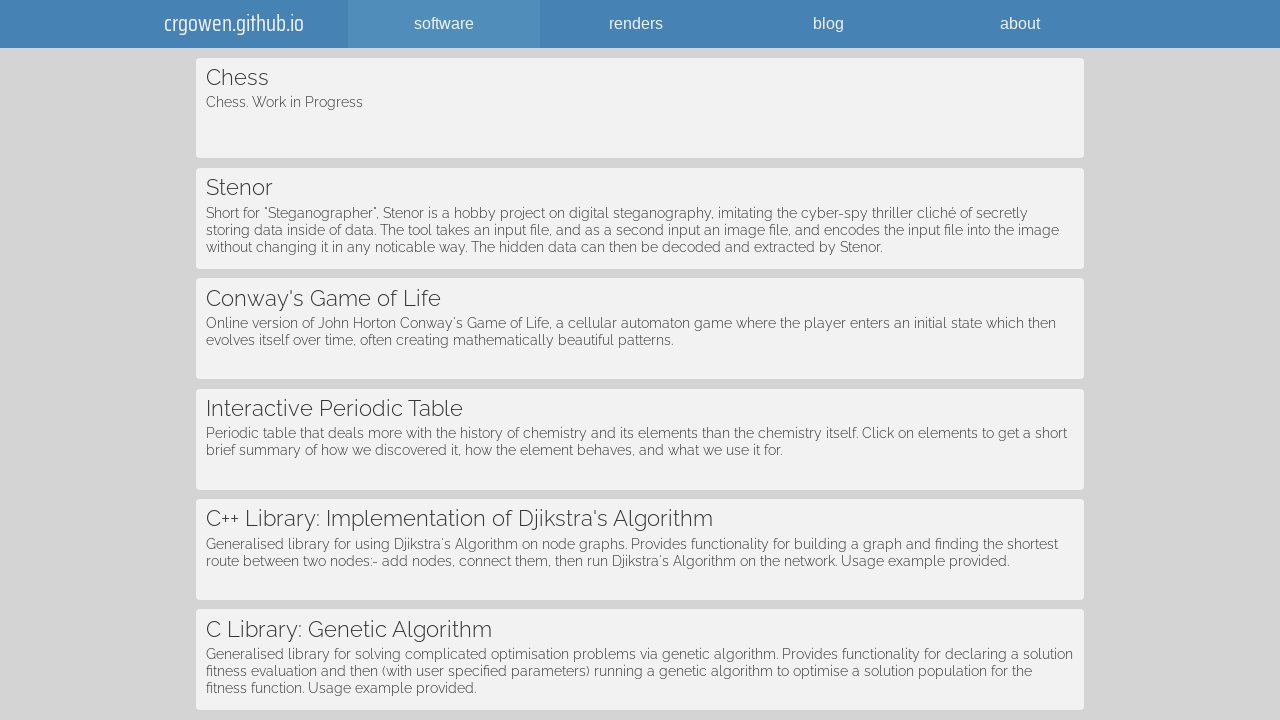

Waited 500ms for page to load
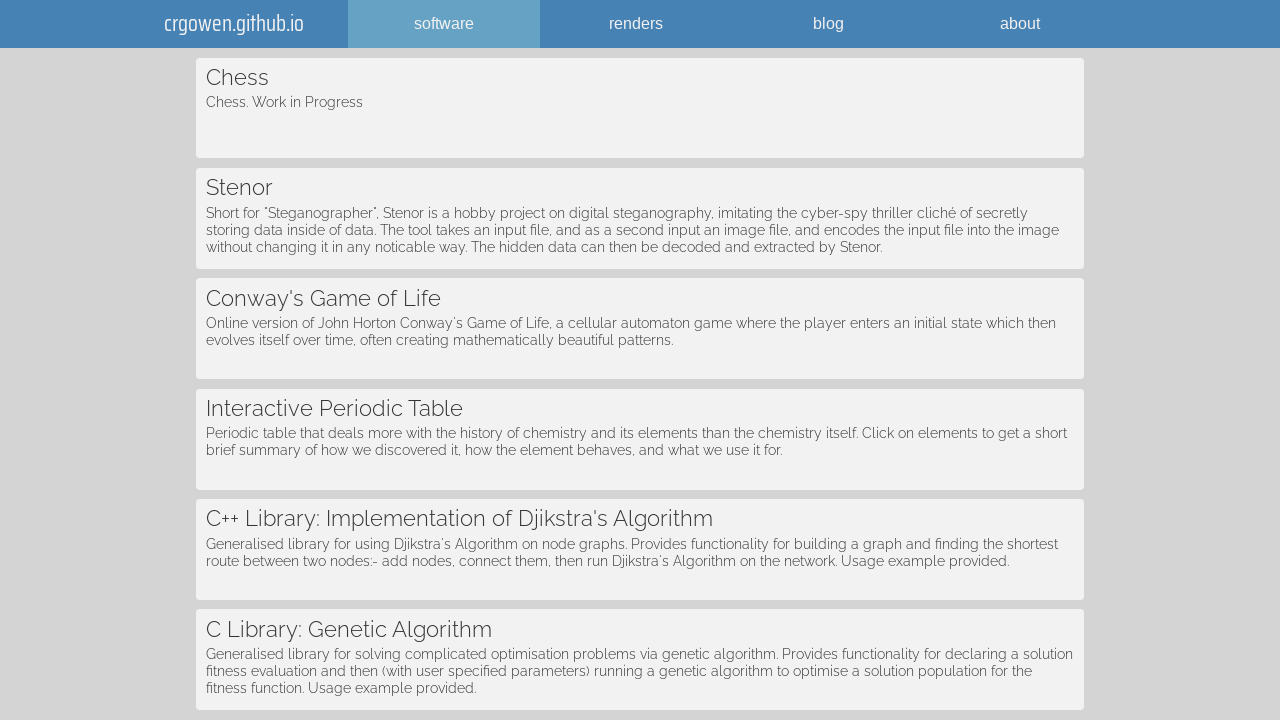

Checked if 404 error message is visible
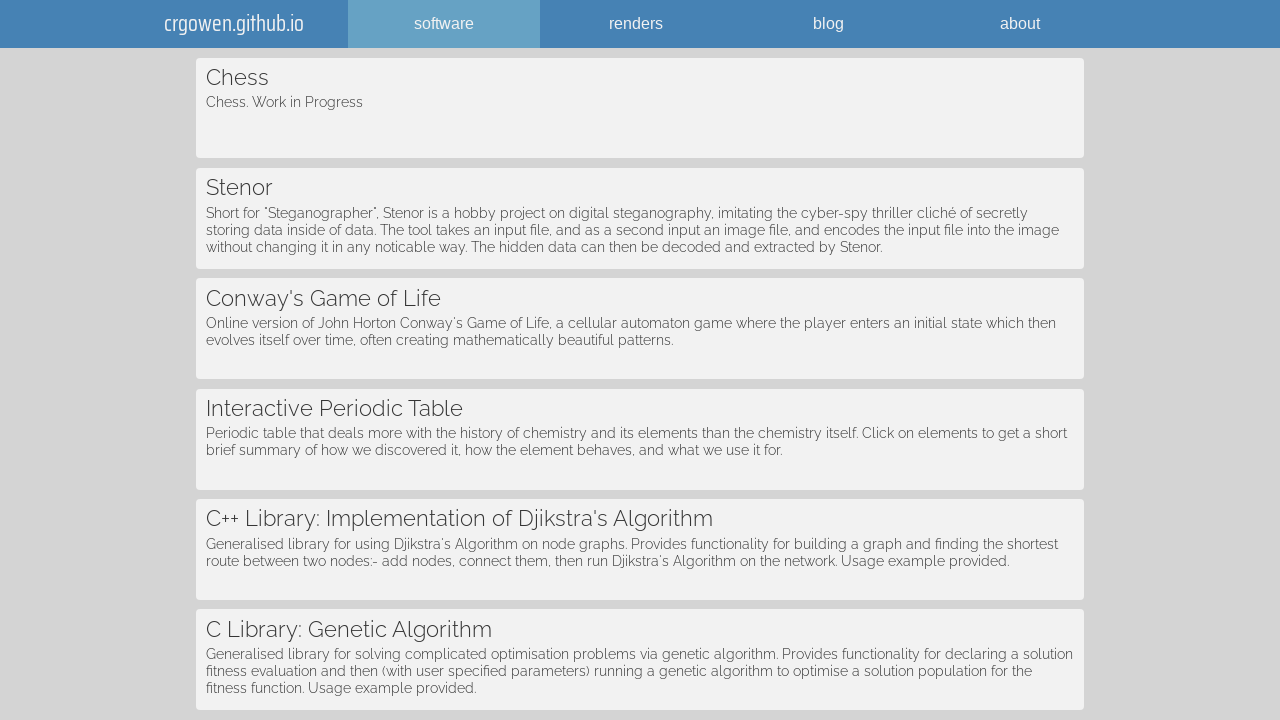

Verified that page did not load a 404 error - software link works correctly
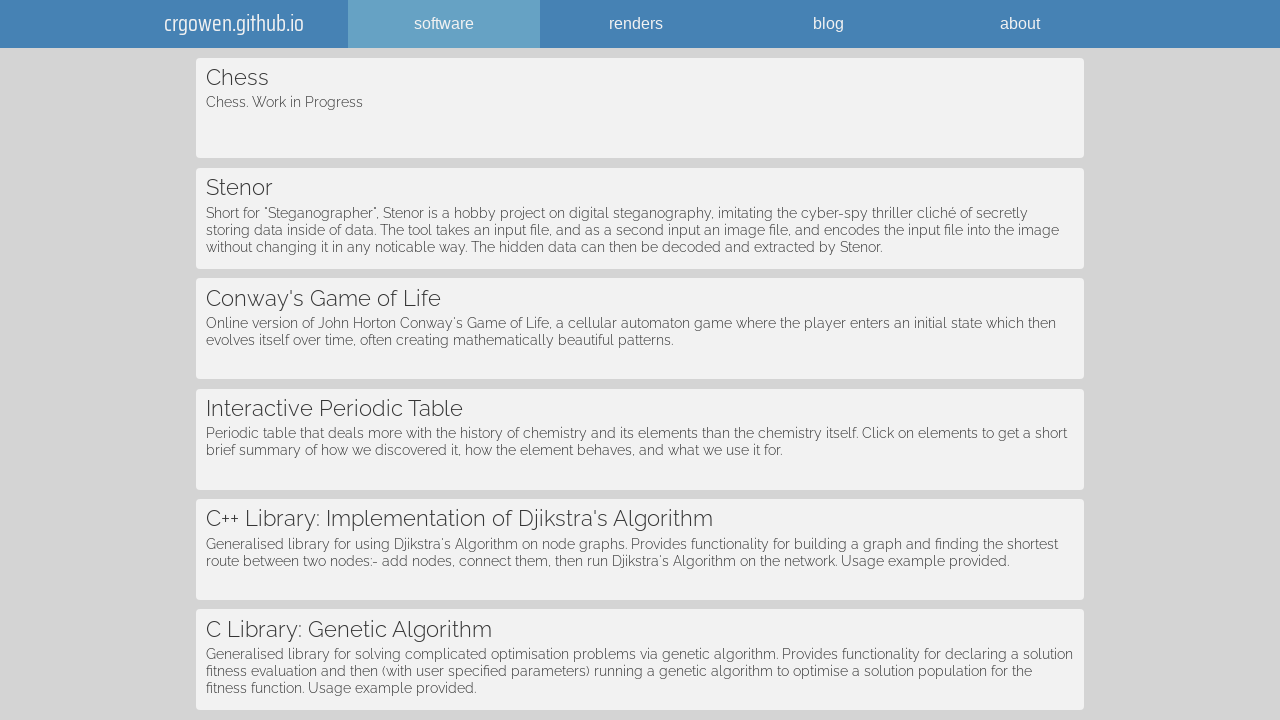

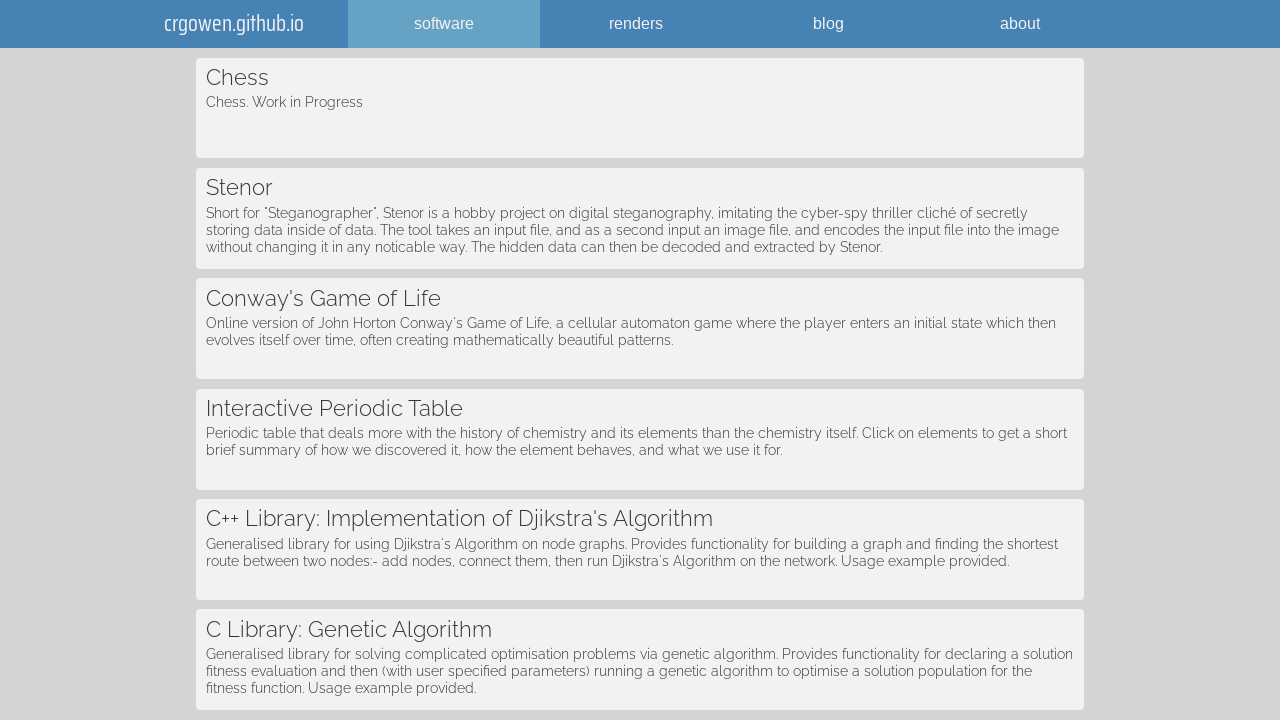